Tests normal JavaScript alert by clicking a button to trigger an alert and accepting it

Starting URL: https://the-internet.herokuapp.com/javascript_alerts

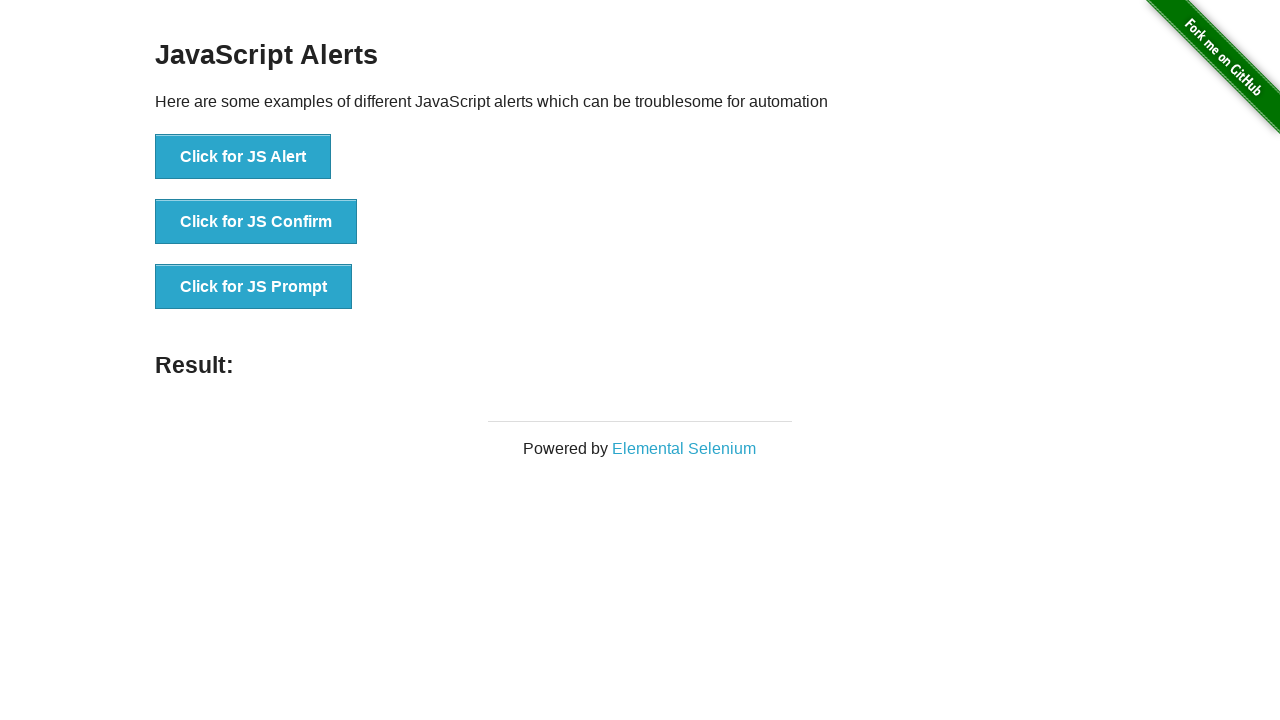

Clicked button to trigger normal JavaScript alert at (243, 157) on #content > div > ul > li:nth-child(1) > button
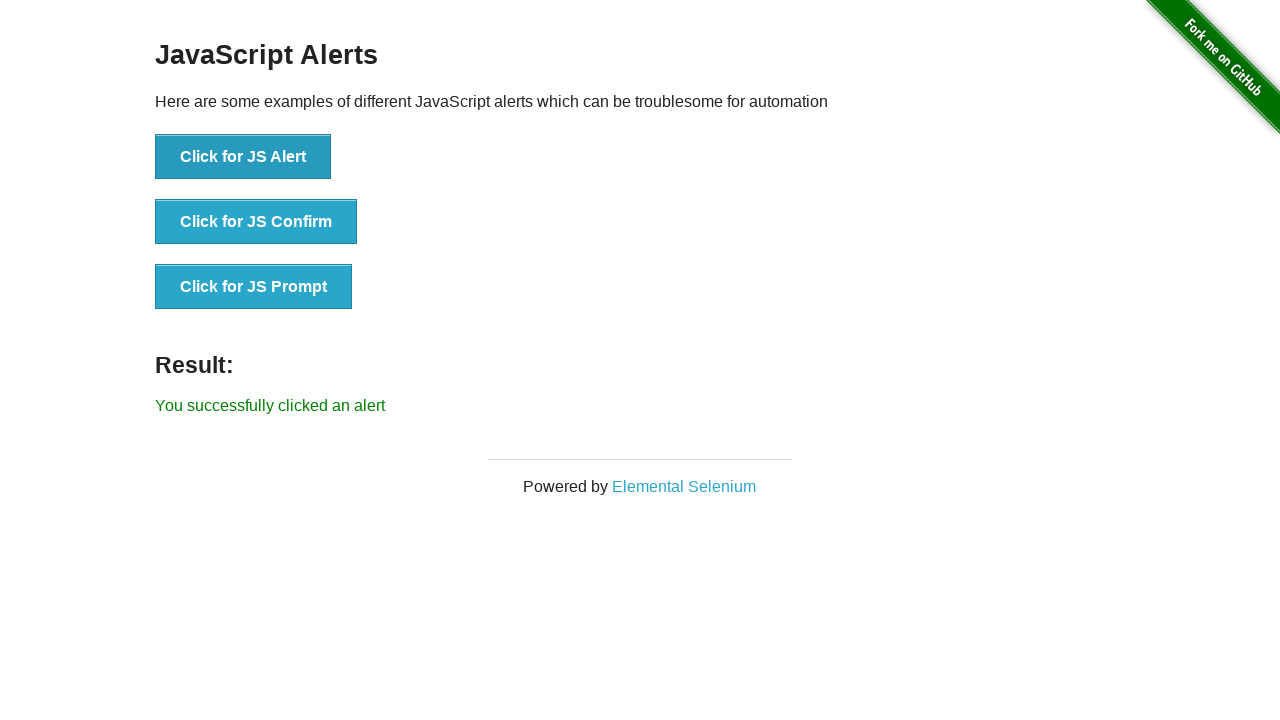

Set up dialog handler to accept alert
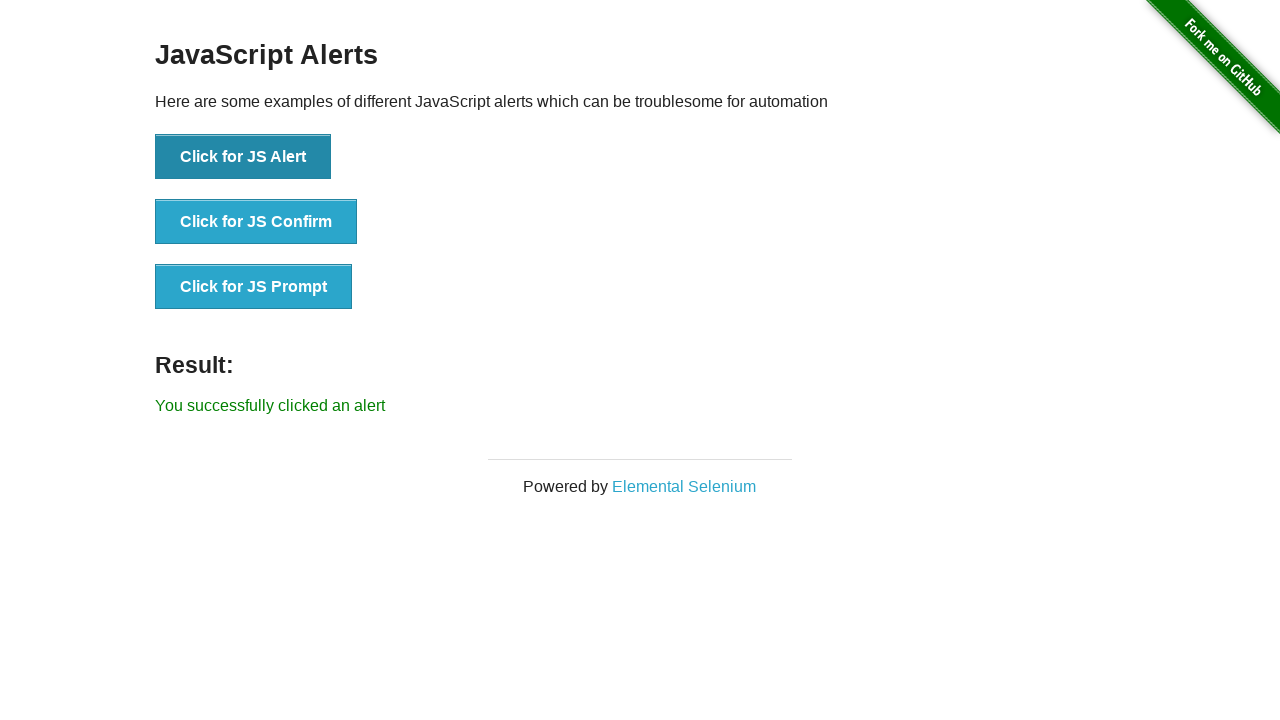

Clicked button to trigger alert and accepted it at (243, 157) on #content > div > ul > li:nth-child(1) > button
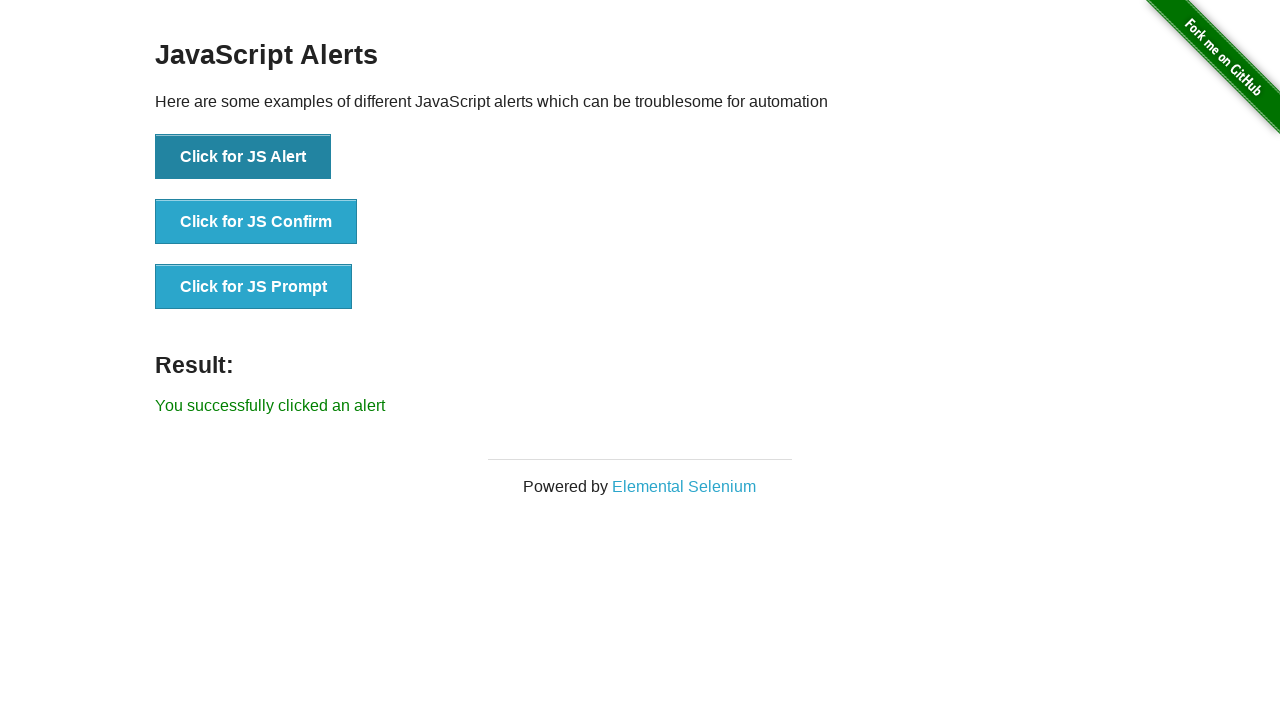

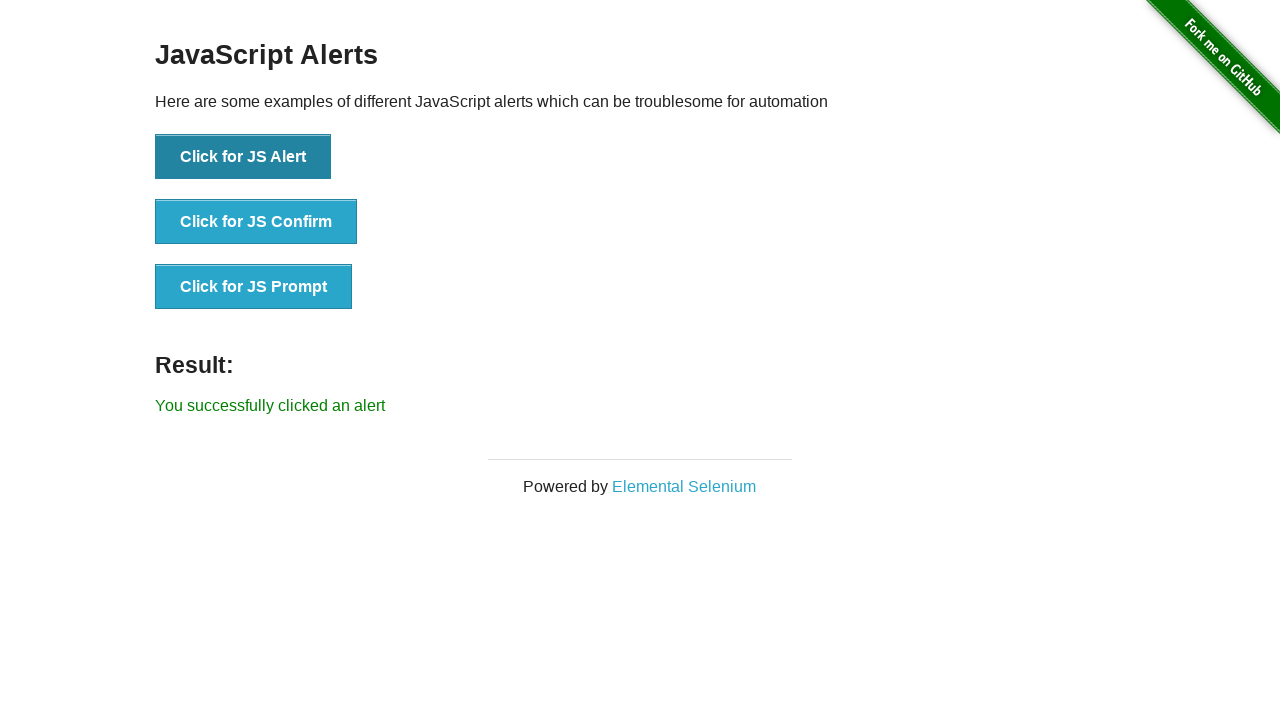